Tests form validation by attempting to submit an empty form and verifying that required fields are highlighted

Starting URL: https://demoqa.com/automation-practice-form

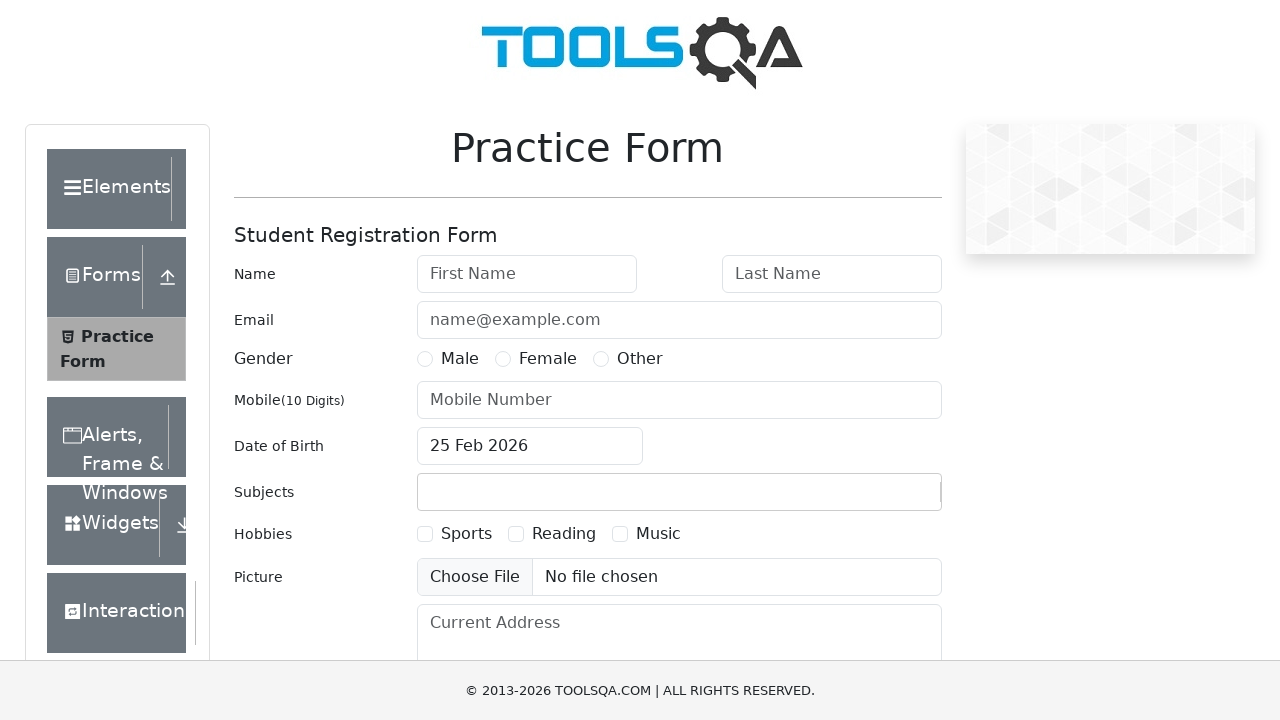

Scrolled down to make submit button visible
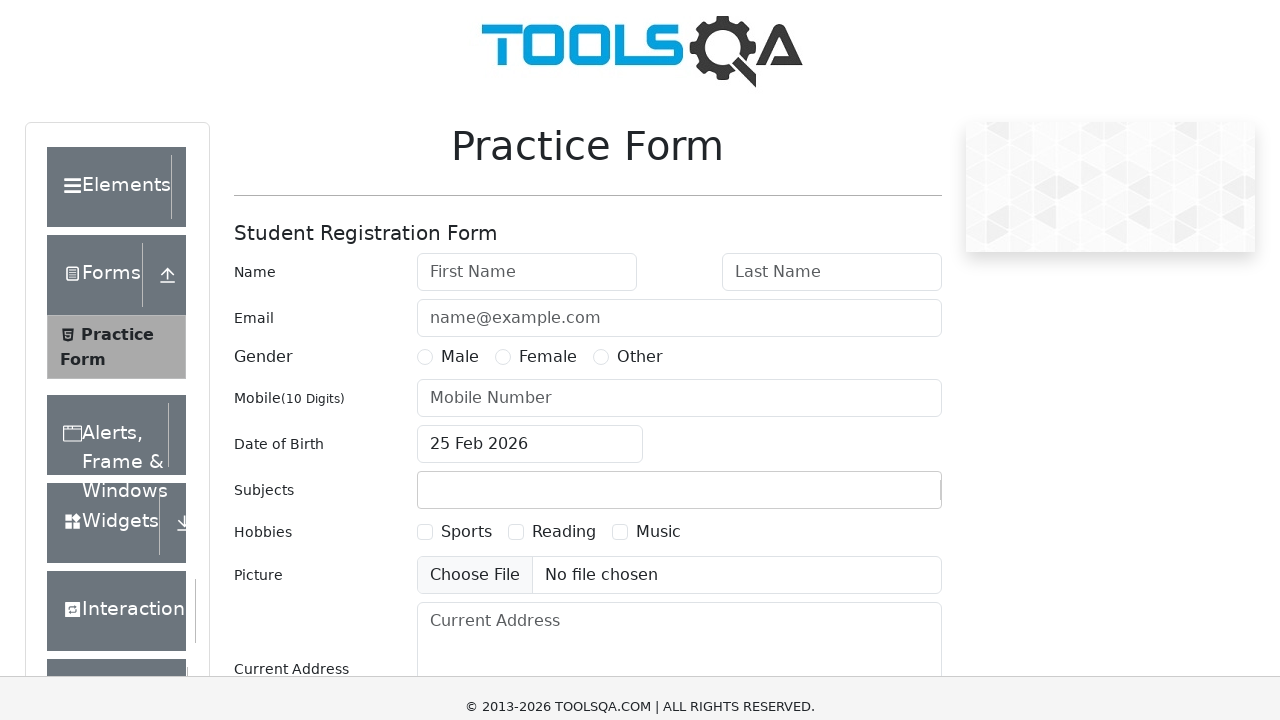

Clicked submit button without filling any required fields at (885, 499) on #submit
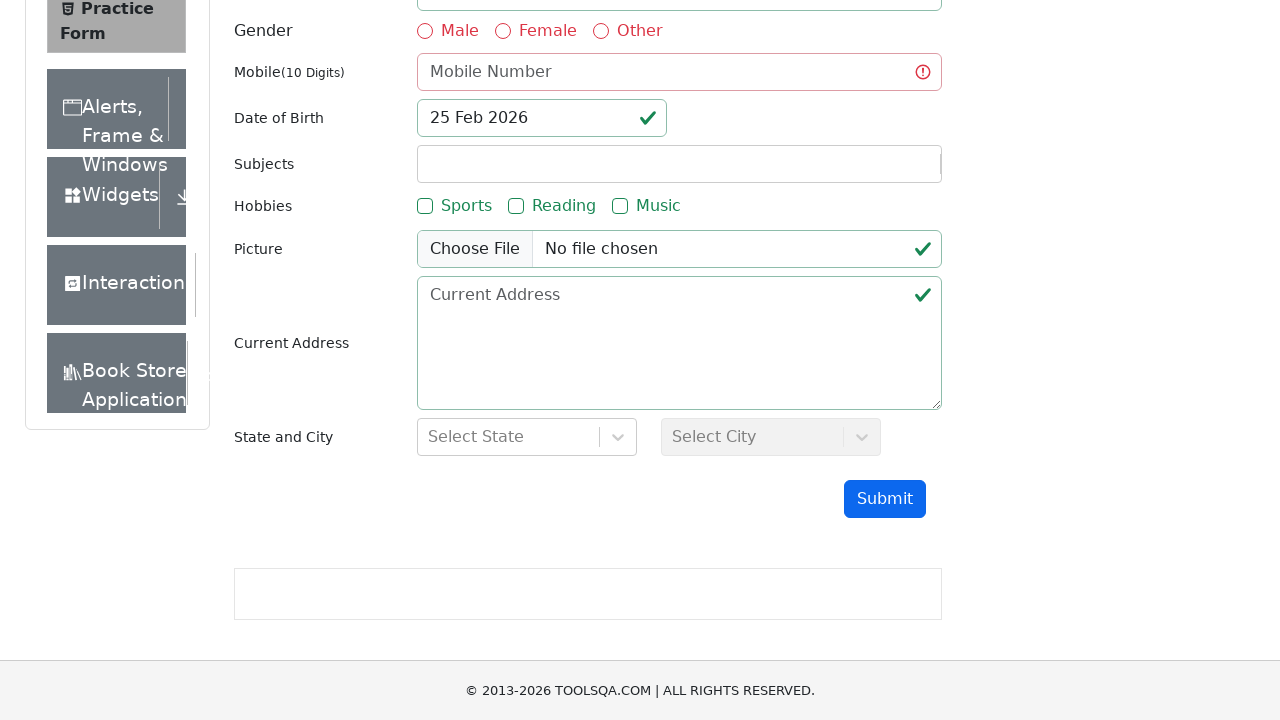

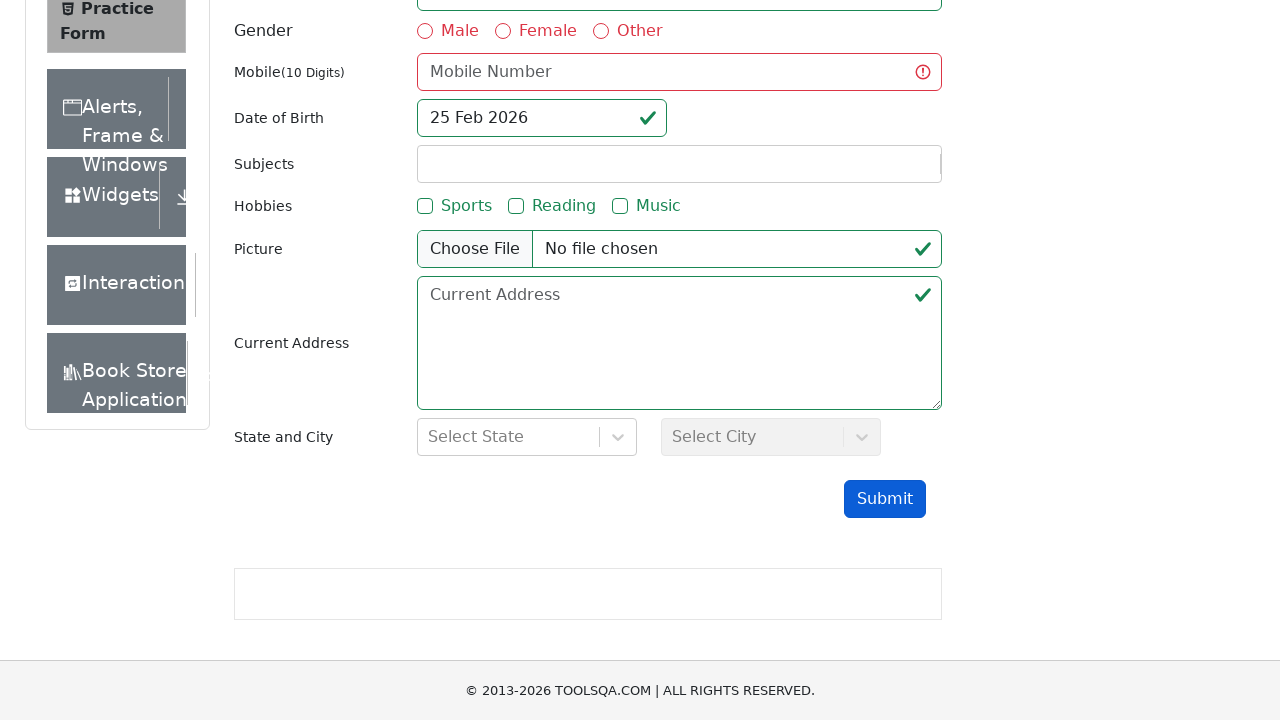